Tests manager adding a new customer by clicking Bank Manager Login, Add Customer, filling in customer details, and submitting

Starting URL: https://www.globalsqa.com/angularJs-protractor/BankingProject/#/

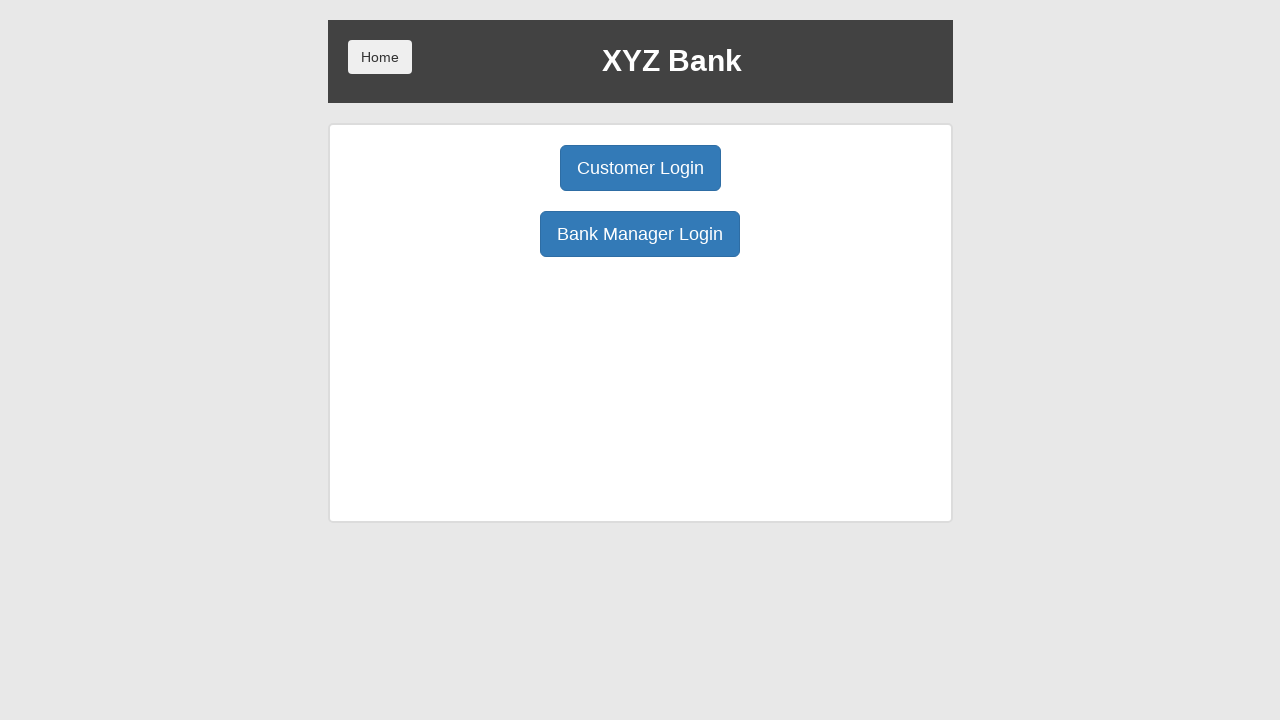

Navigated to Banking Project application
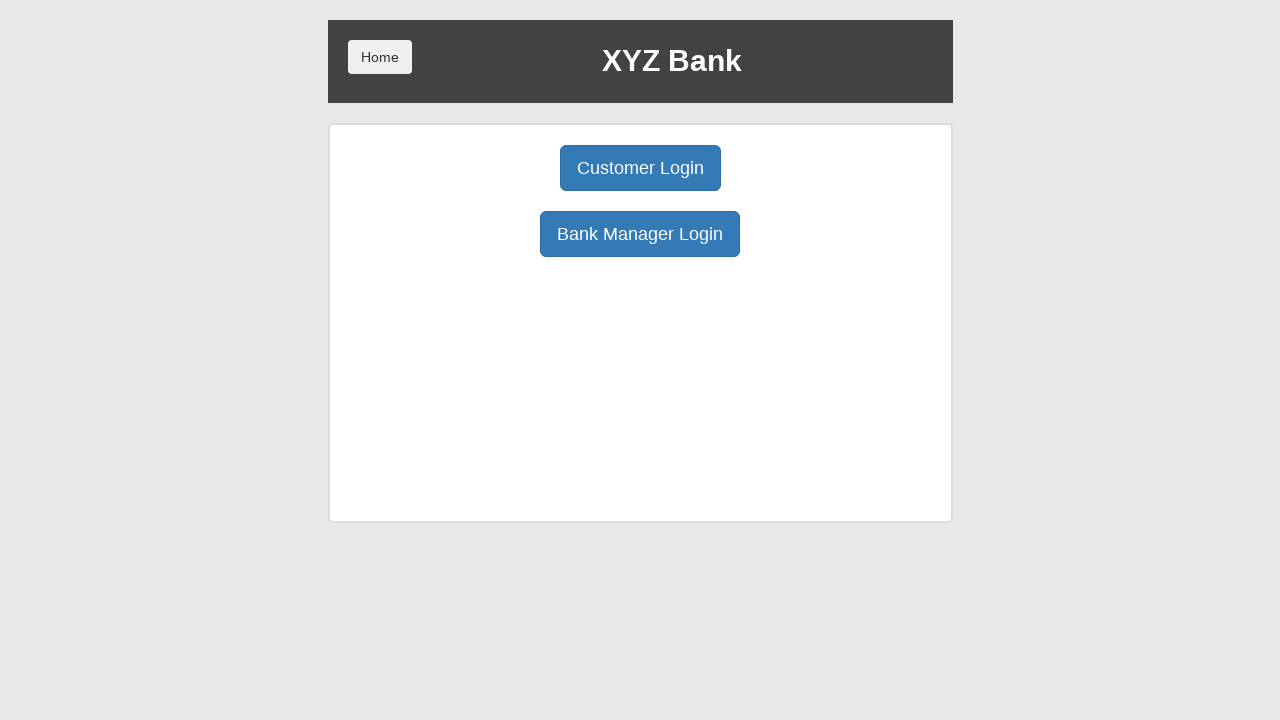

Clicked Bank Manager Login button at (640, 234) on xpath=//button[normalize-space()='Bank Manager Login']
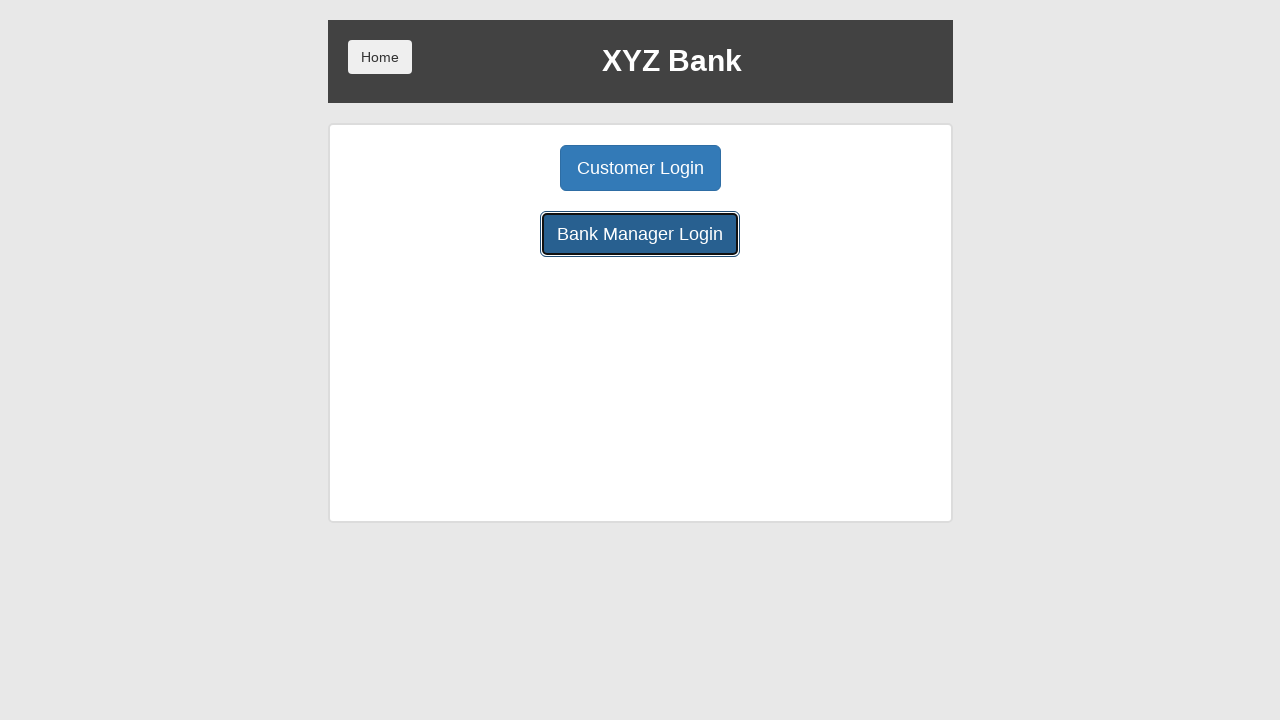

Clicked Add Customer button at (502, 168) on xpath=//button[normalize-space()='Add Customer']
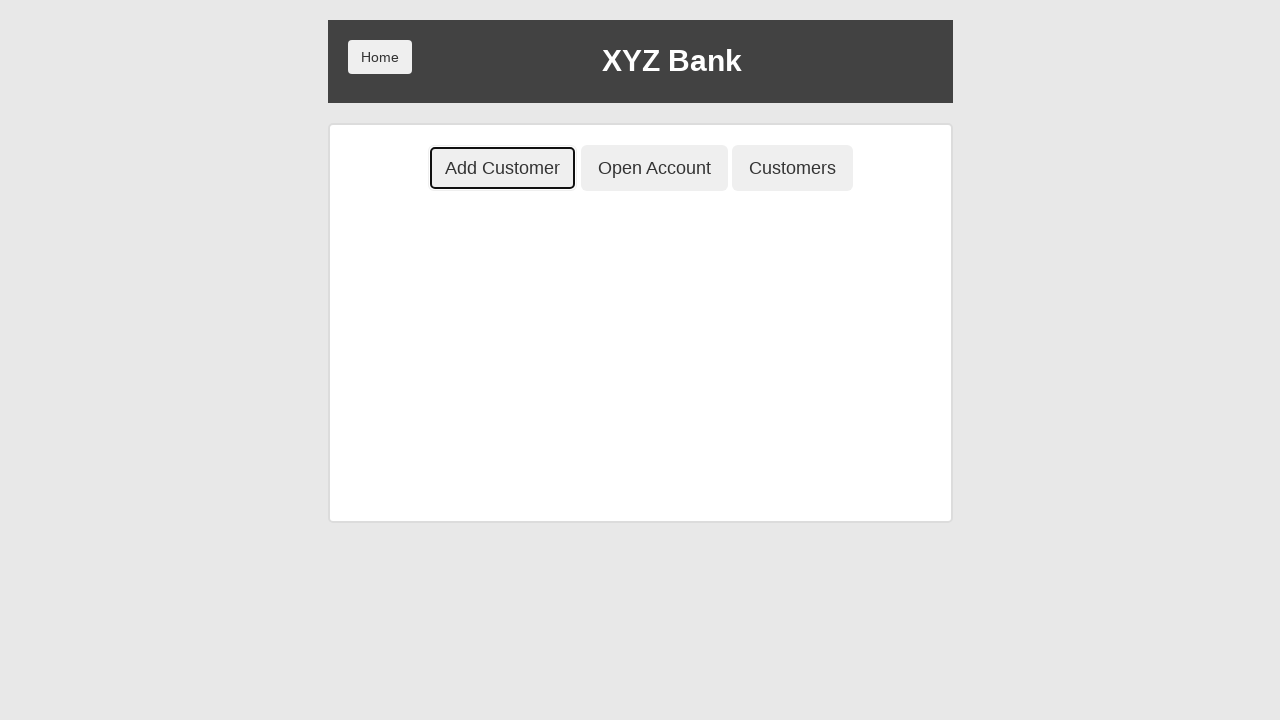

Filled in First Name field with 'John' on //input[@placeholder='First Name']
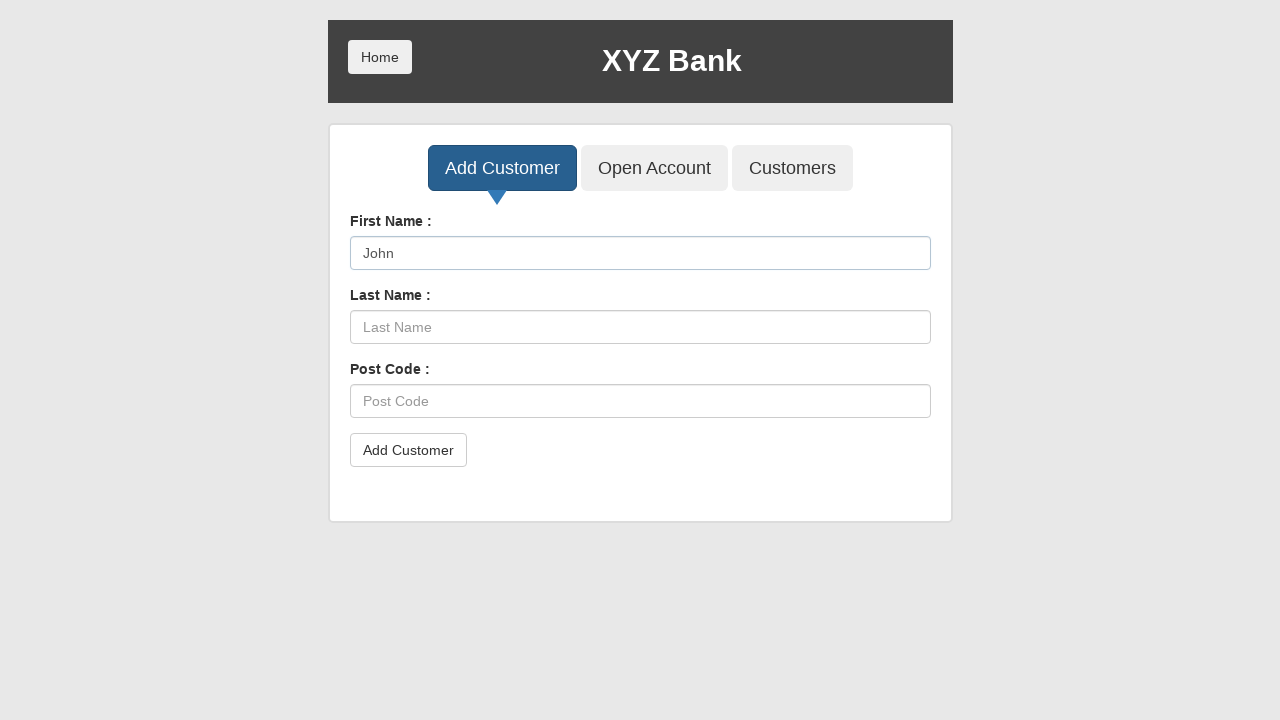

Filled in Last Name field with 'Smith' on //input[@placeholder='Last Name']
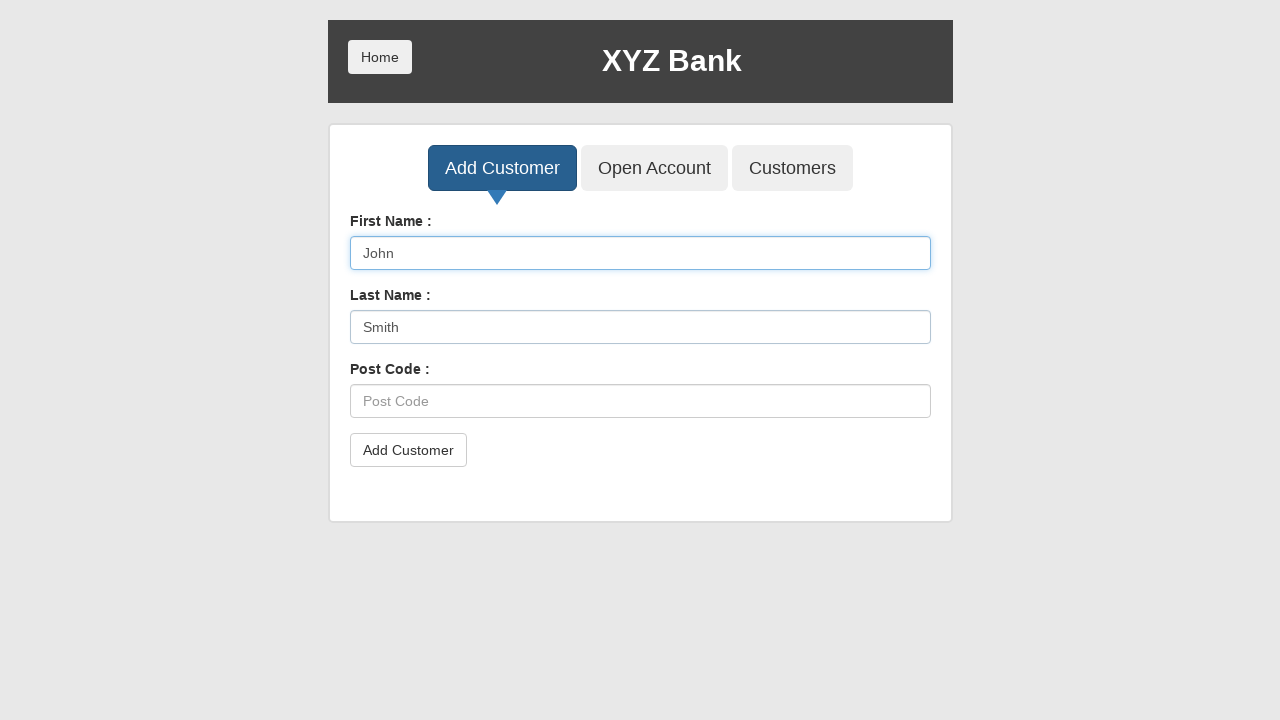

Filled in Post Code field with 'E12345' on //input[@placeholder='Post Code']
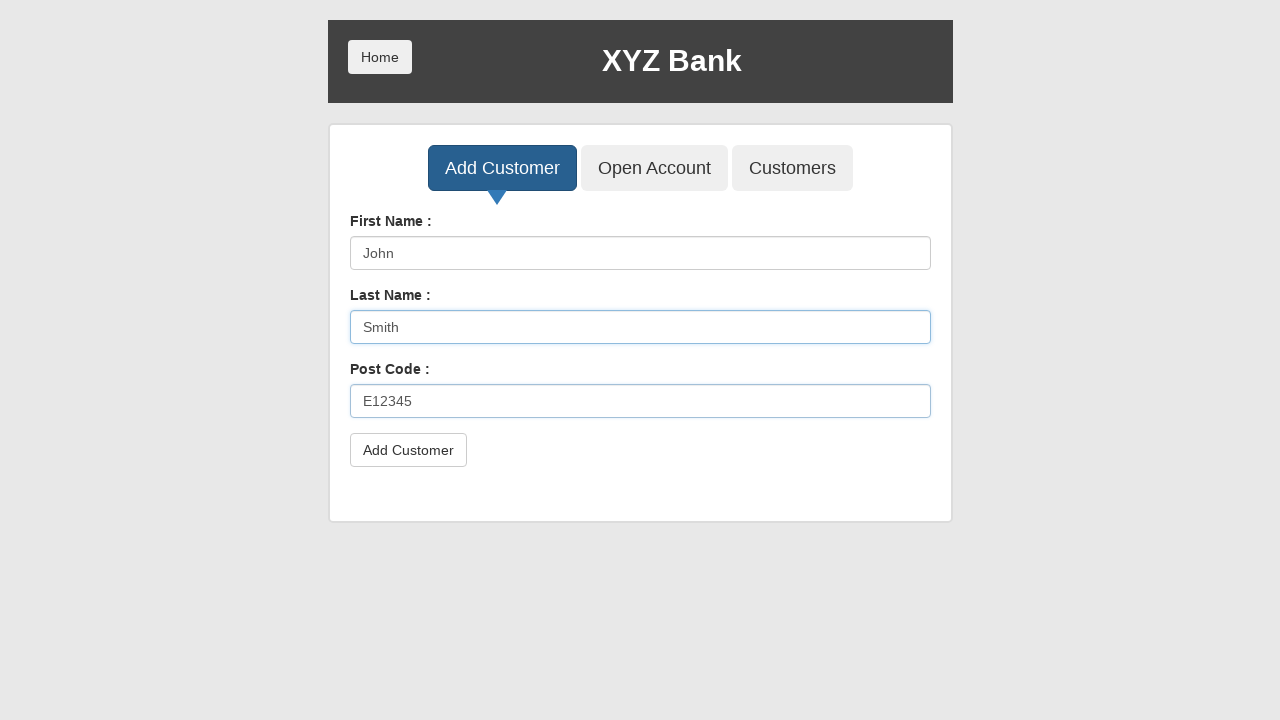

Clicked submit button to add customer at (408, 450) on xpath=//button[@type='submit']
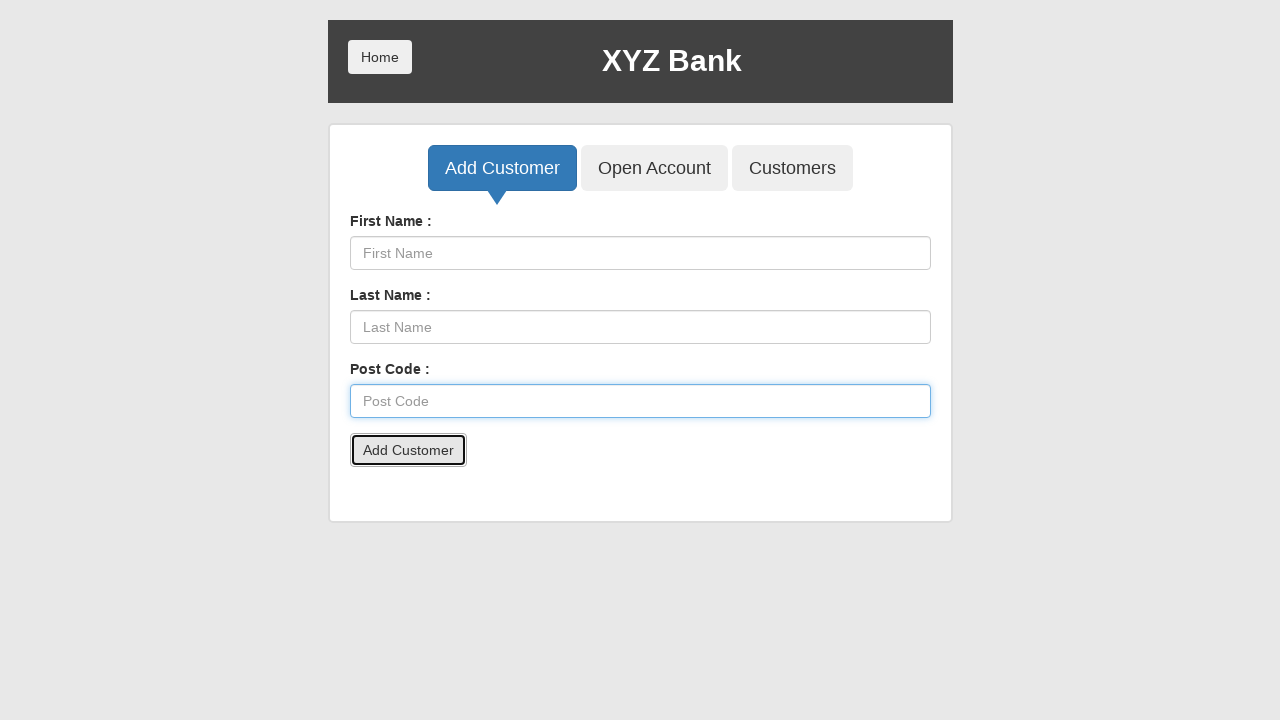

Set up dialog handler to accept alerts
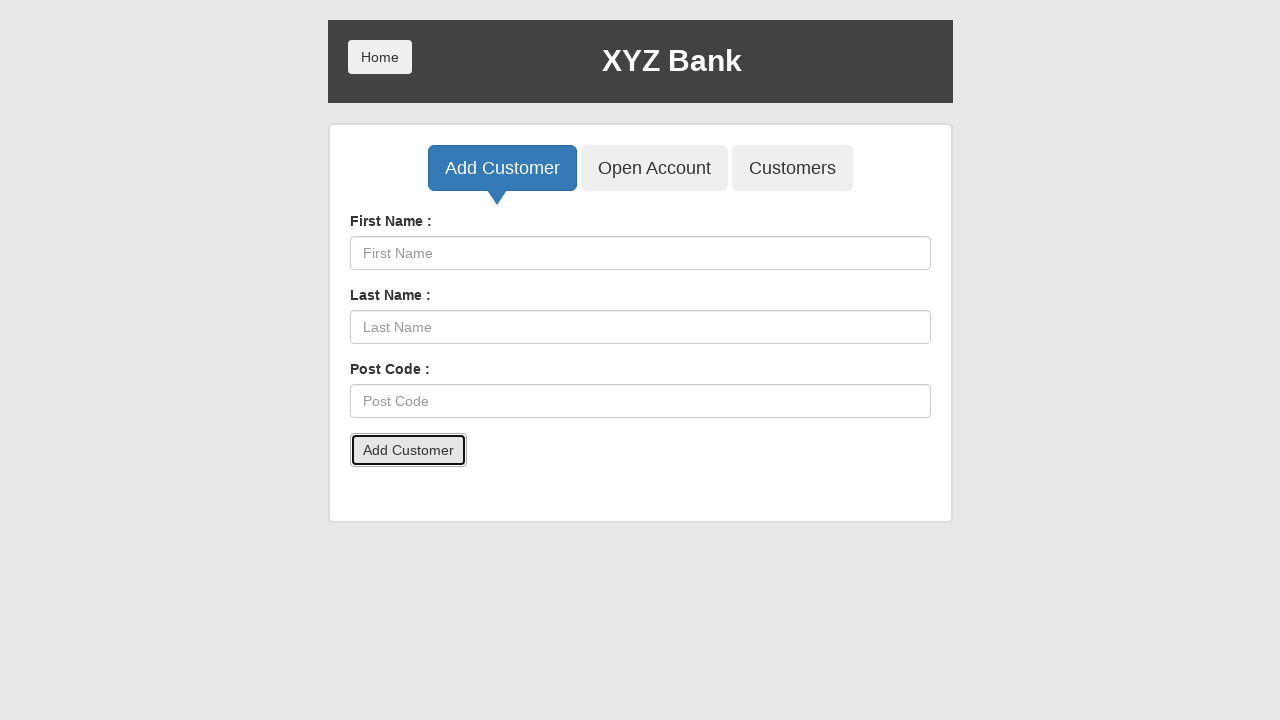

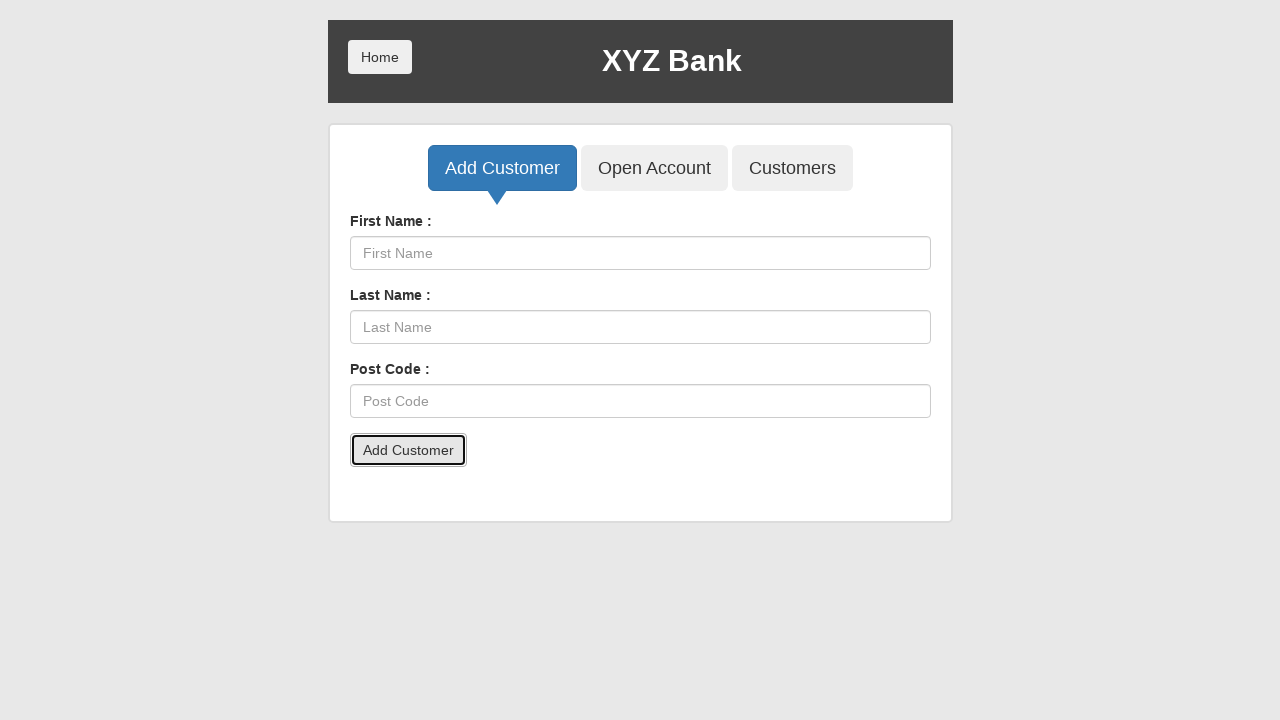